Navigates to a football statistics website and waits for the page to load. This is a basic page load test demonstrating browser setup.

Starting URL: https://www.adamchoi.co.uk/overs/detailed

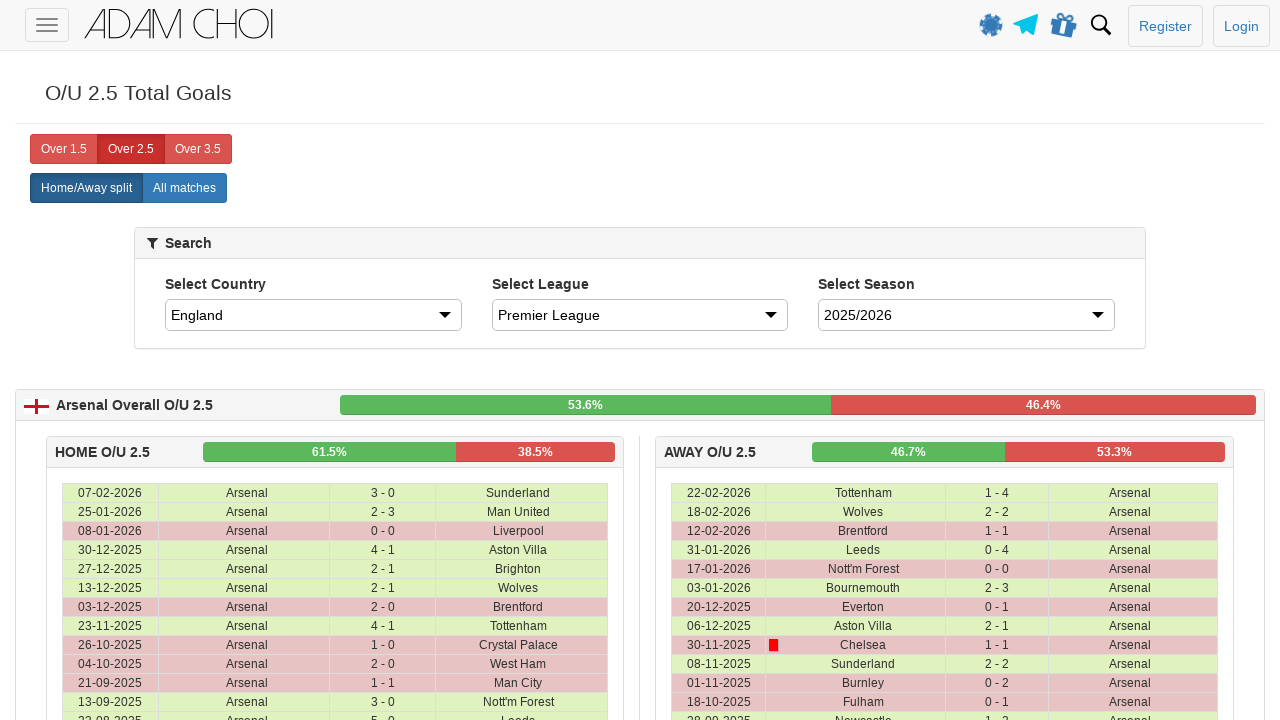

Waited for page to reach networkidle state on football statistics website
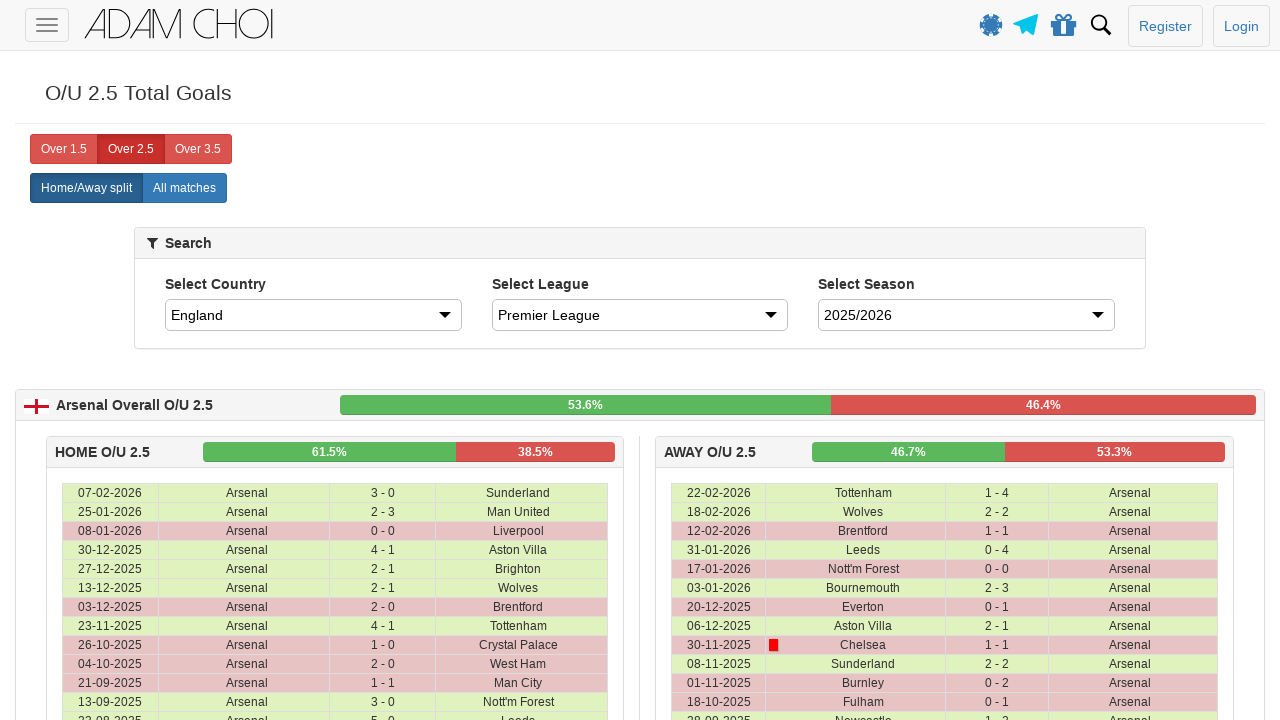

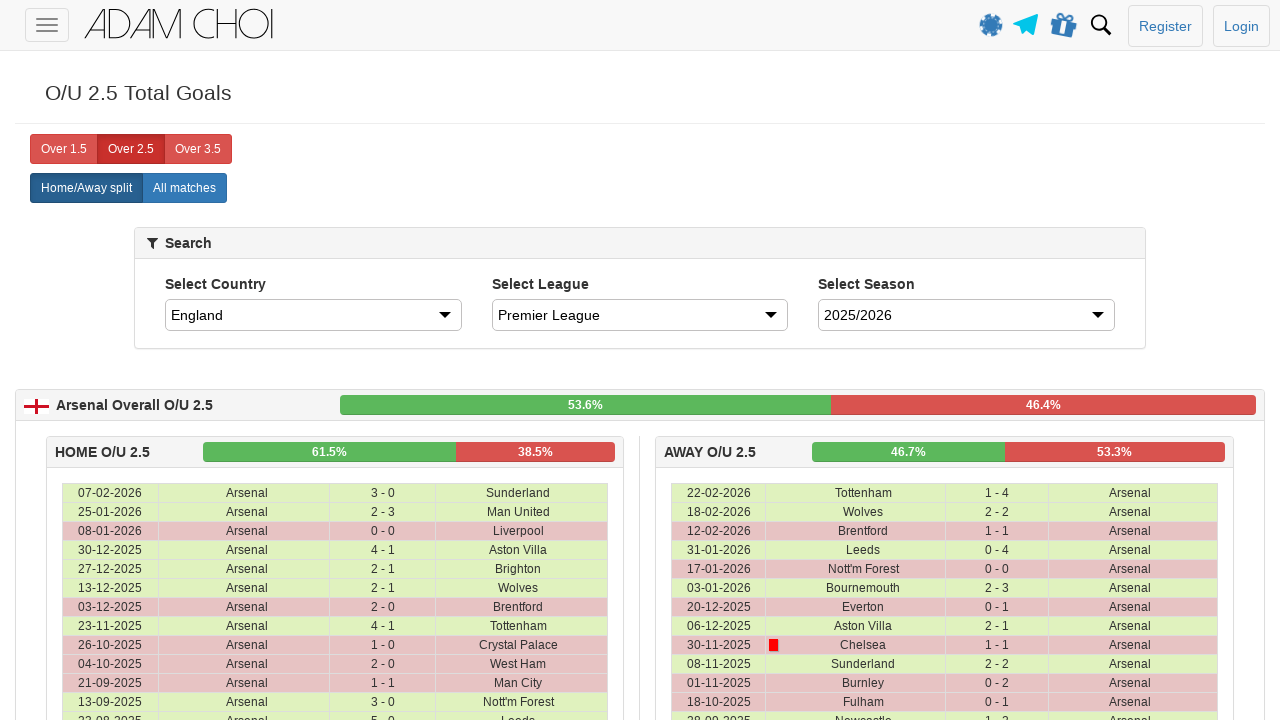